Tests login form UI behavior by clicking login with empty fields, verifying error message and X icons appear, then clicking the error dismiss button to verify X icons disappear

Starting URL: https://www.saucedemo.com/

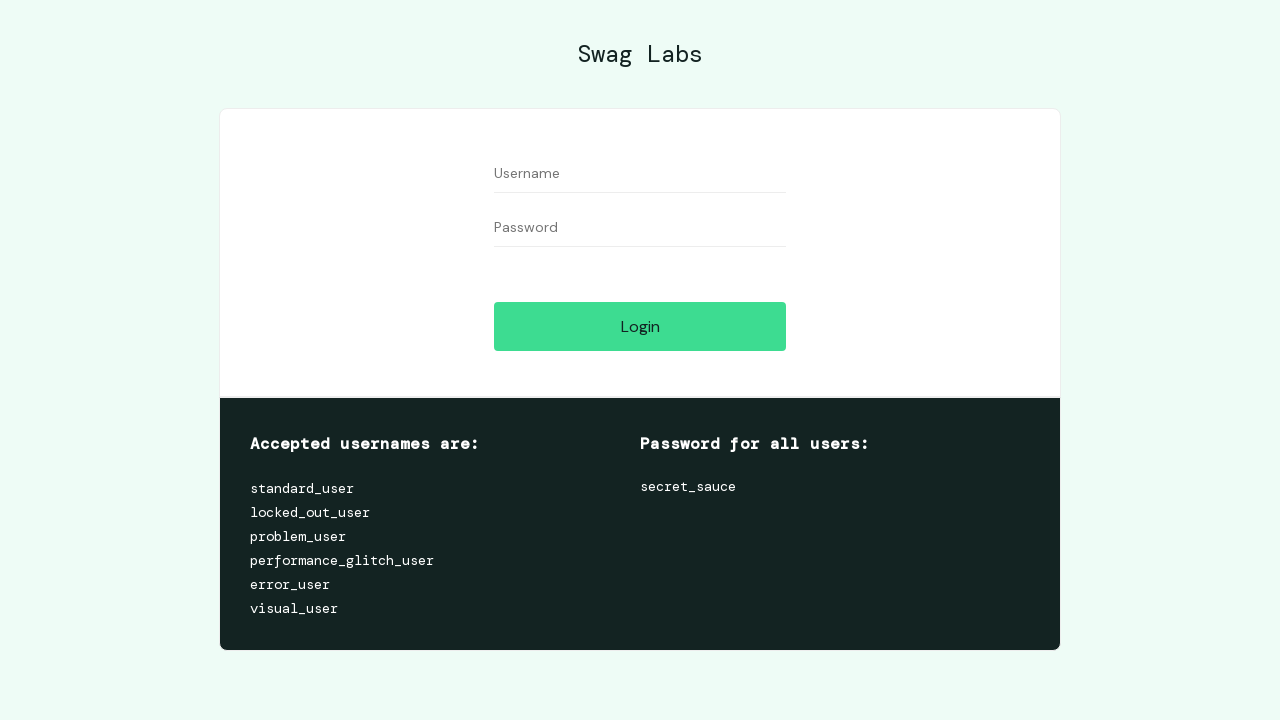

Navigated to Sauce Demo login page
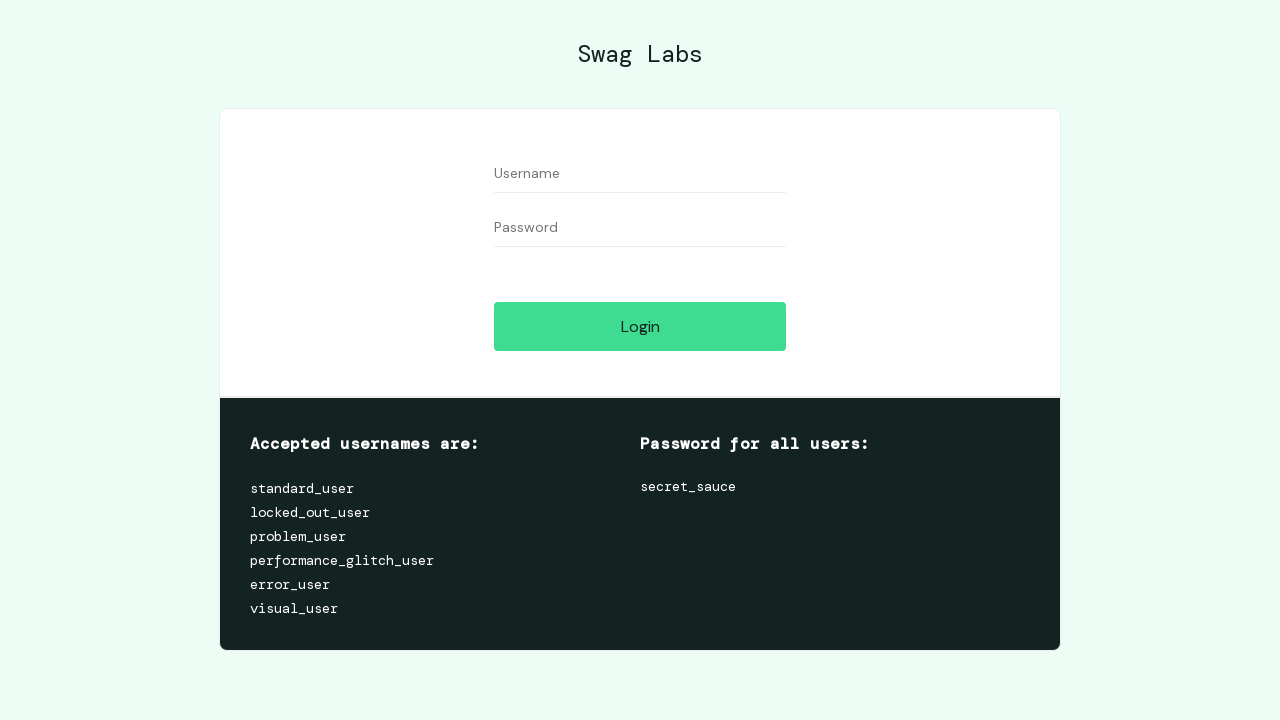

Clicked login button with empty input fields at (640, 326) on #login-button
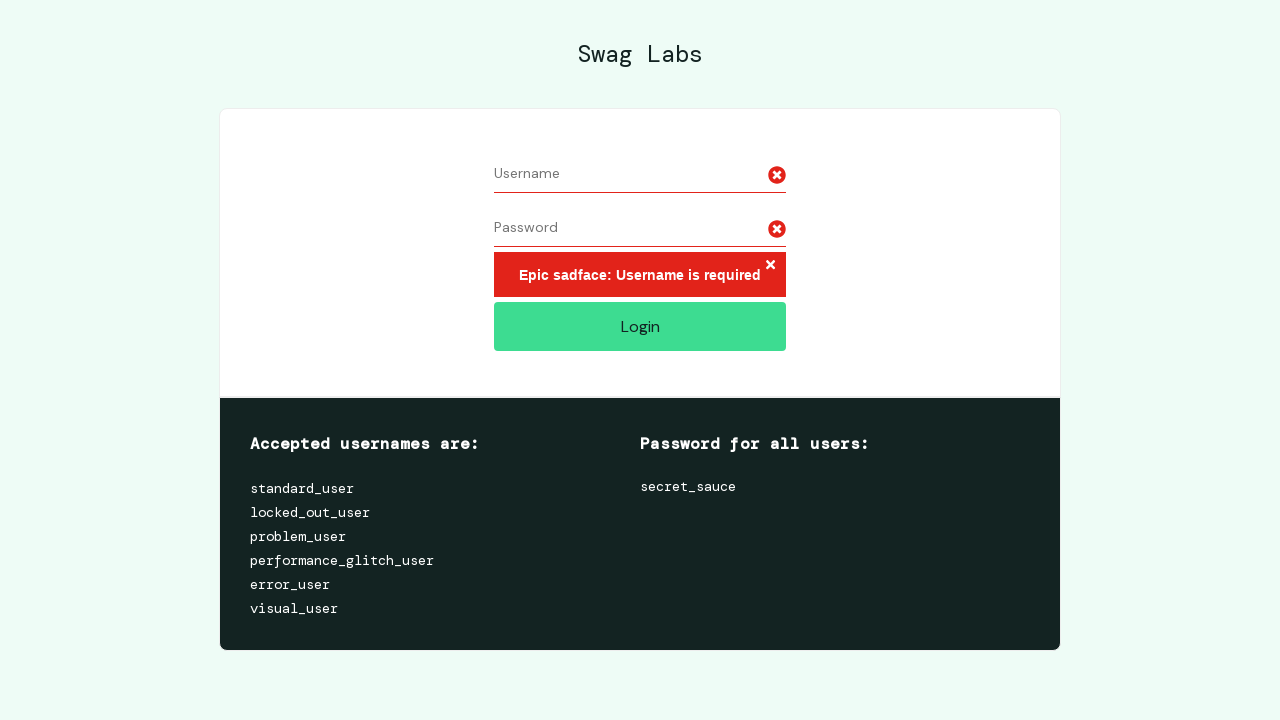

Error message appeared on login form
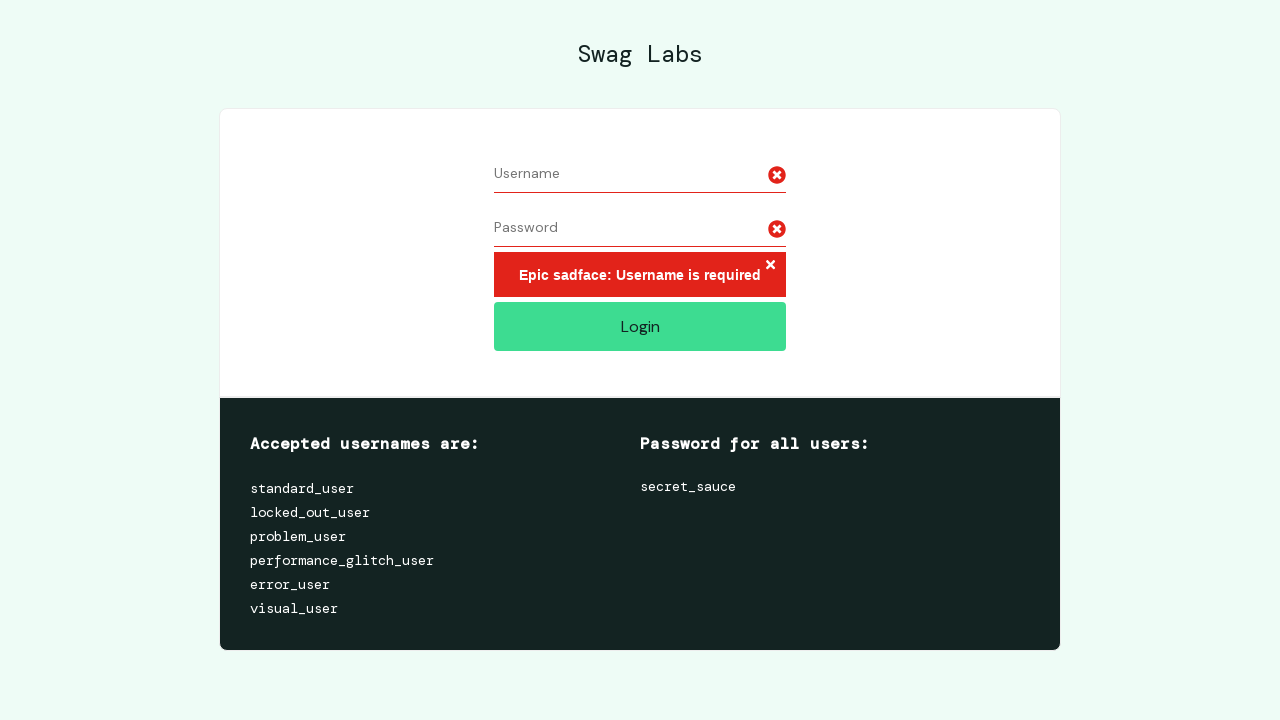

X icons appeared on input fields indicating errors
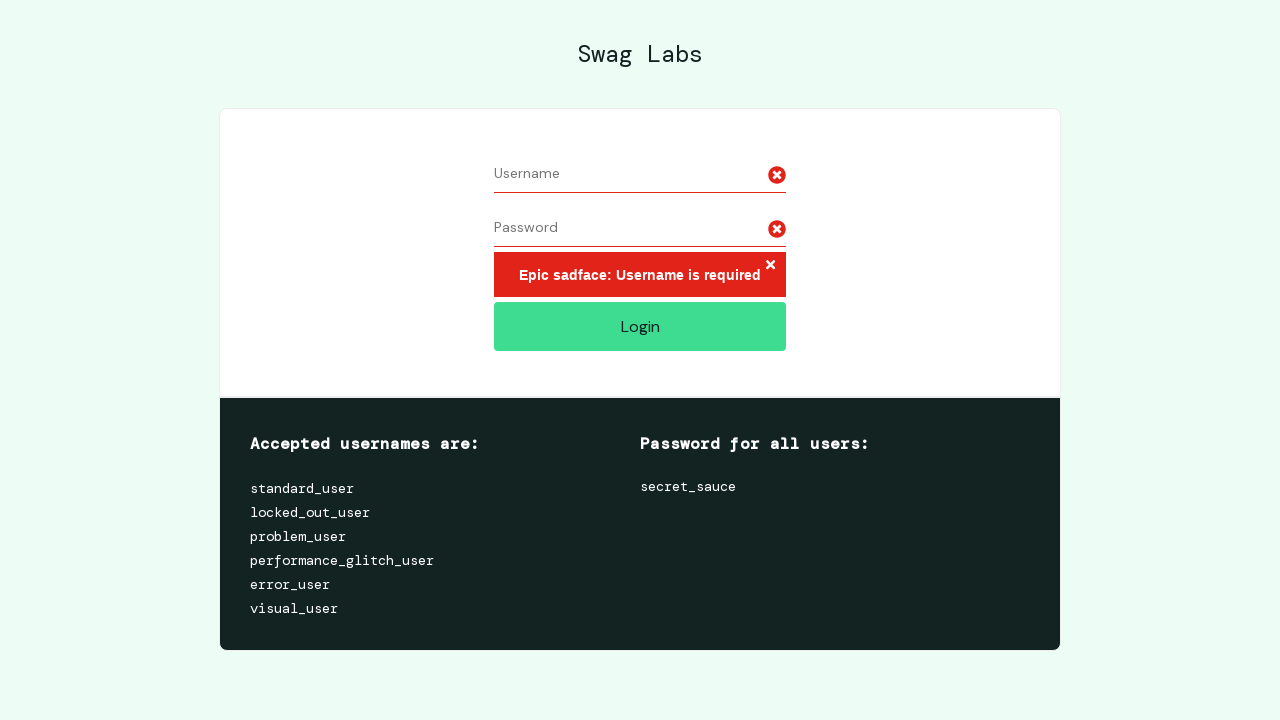

Clicked error dismiss button to close error message at (770, 266) on xpath=/html/body/div/div/div[2]/div[1]/div/div/form/div[3]/h3/button
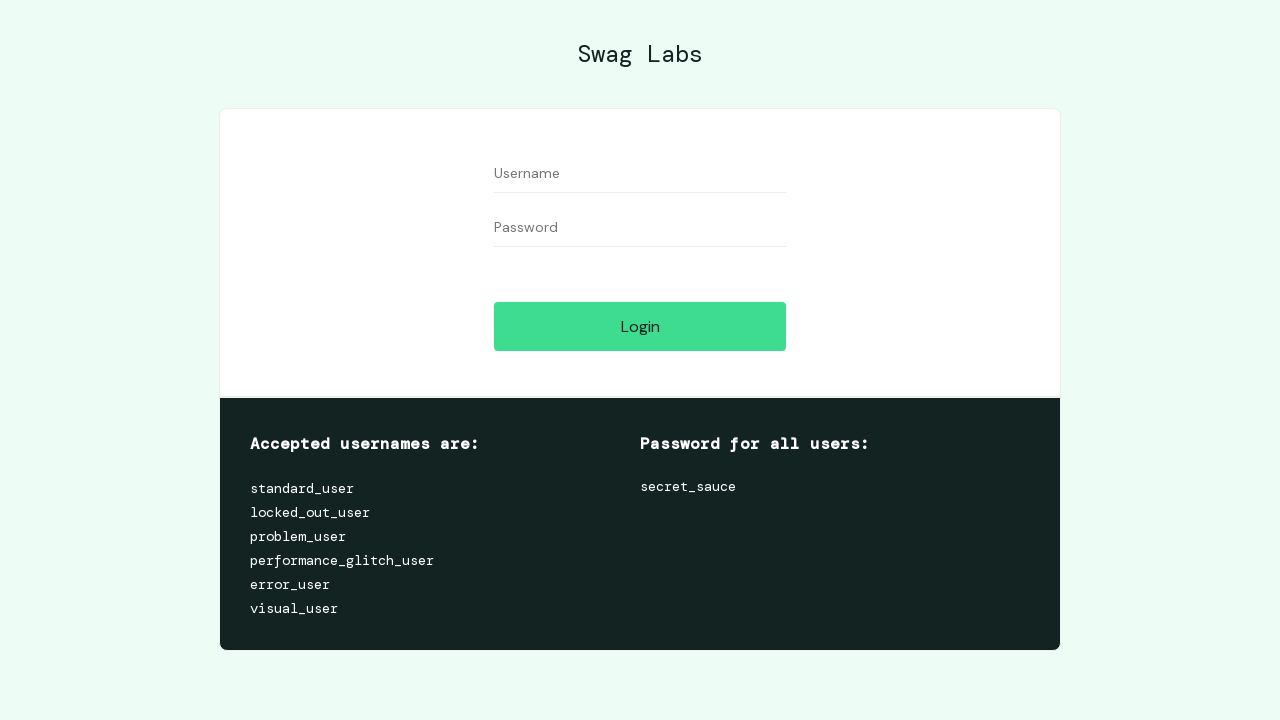

X icons disappeared from input fields after dismissing error
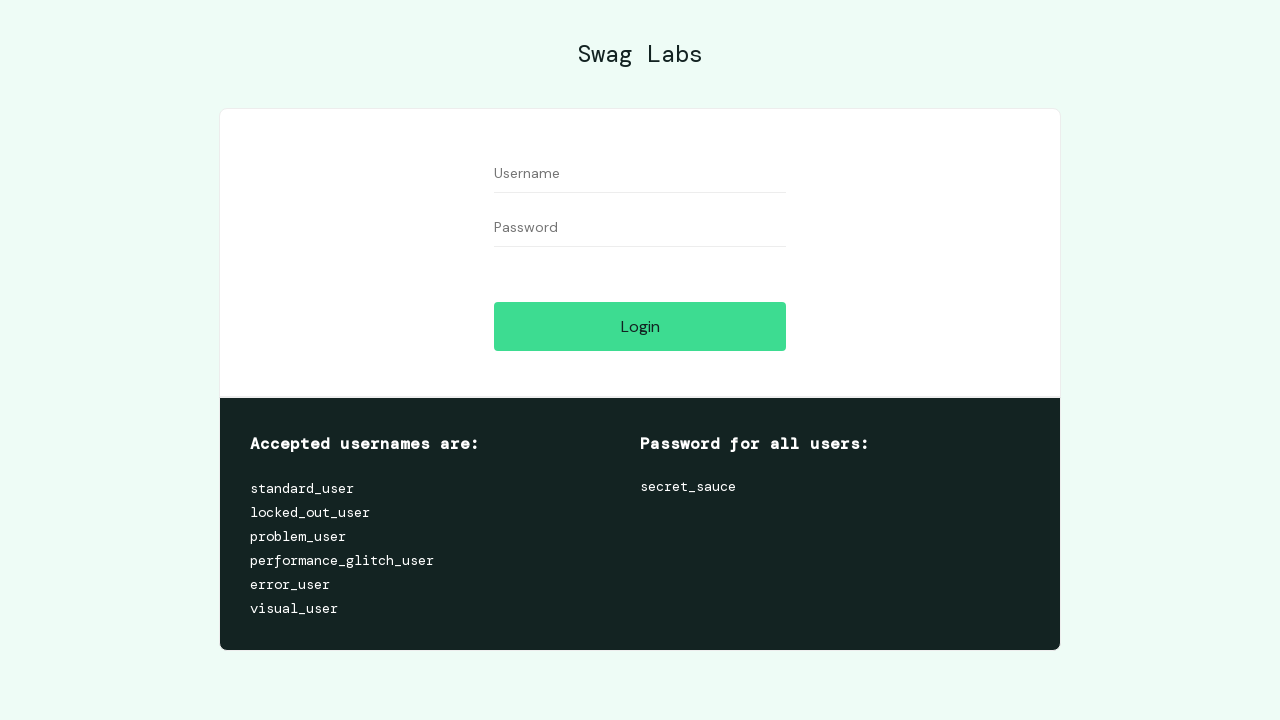

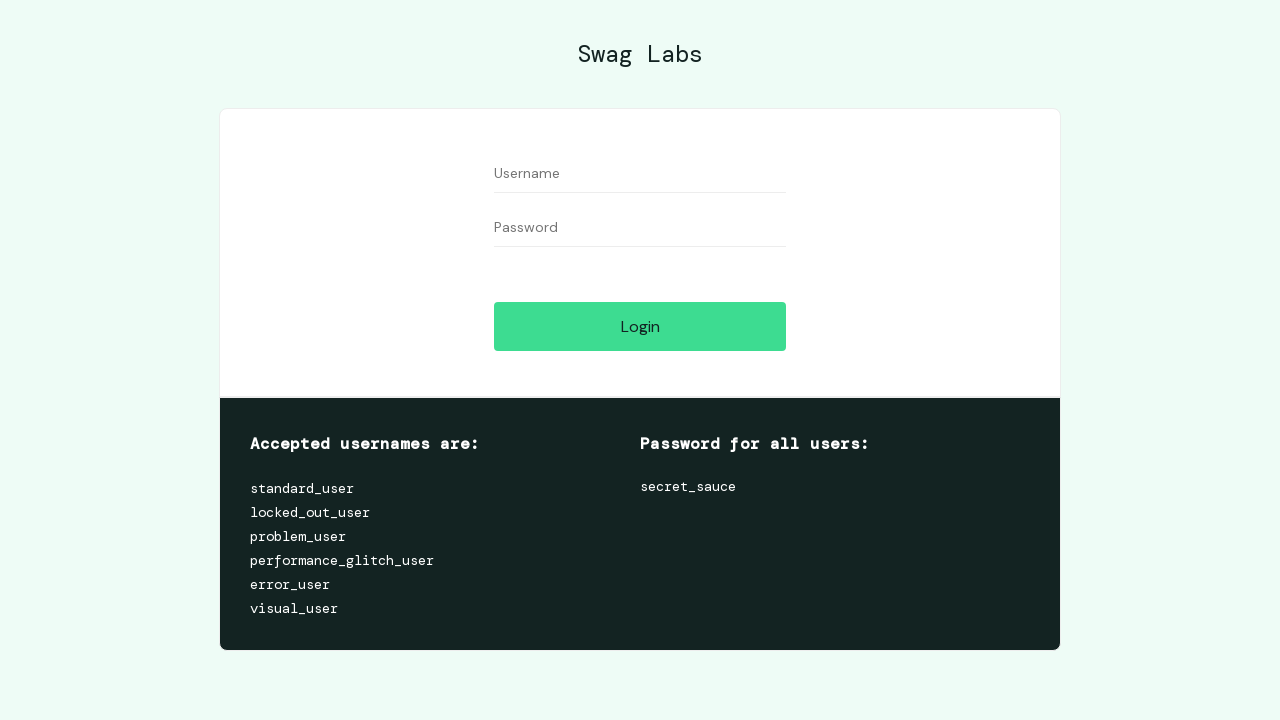